Tests Baidu mobile search functionality by clicking the search input, entering a search query "appium", and clicking the search button.

Starting URL: http://m.baidu.com

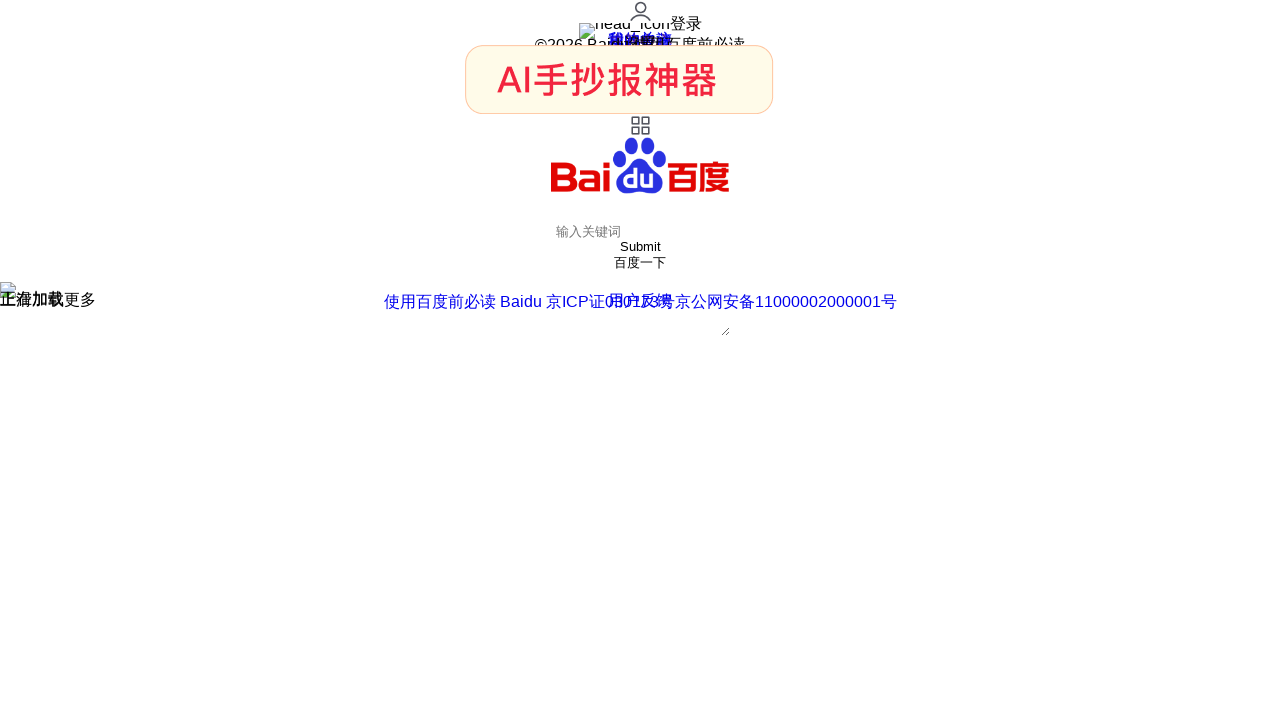

Clicked on the search input field at (640, 232) on #index-kw
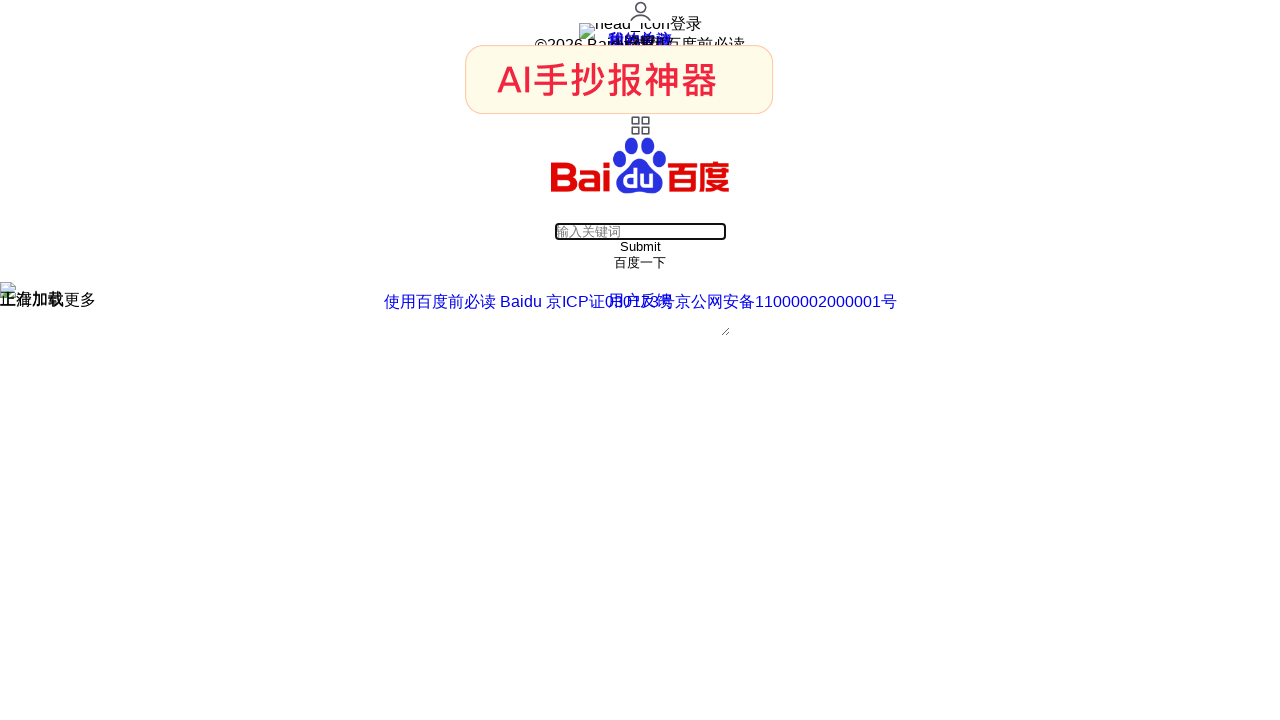

Entered search query 'appium' in the search field on #index-kw
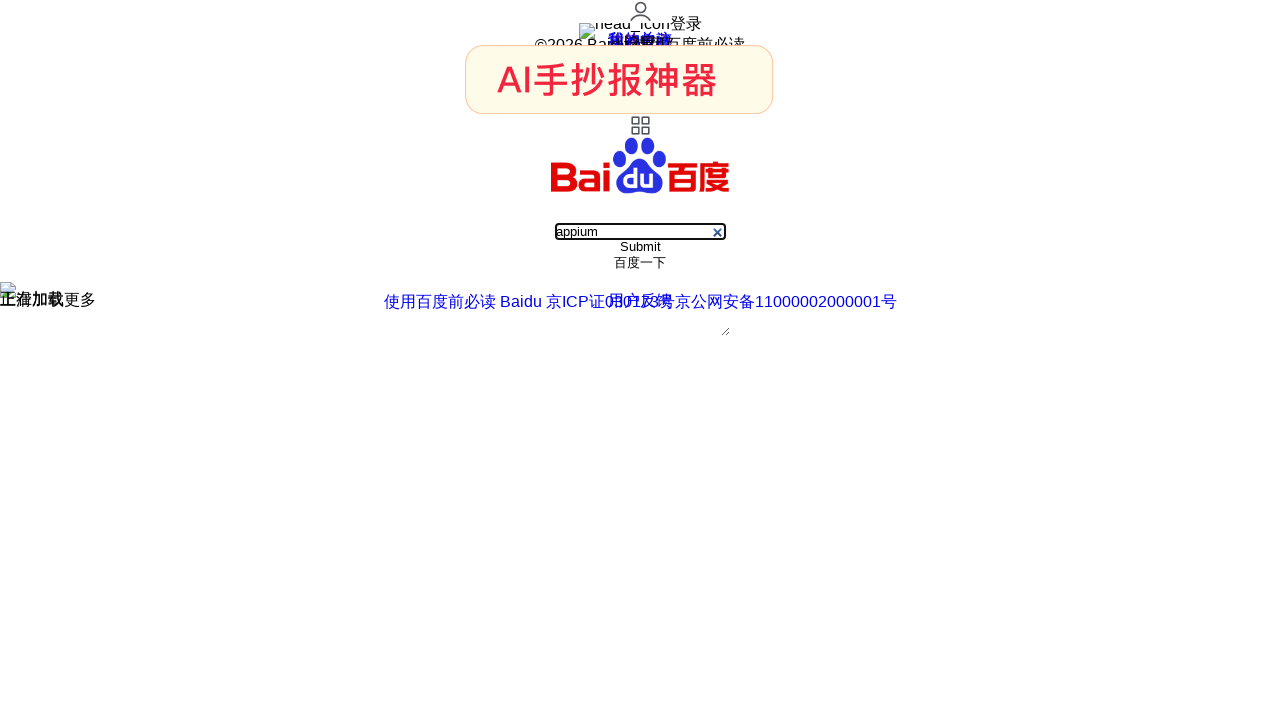

Clicked the search button to initiate search at (640, 263) on #index-bn
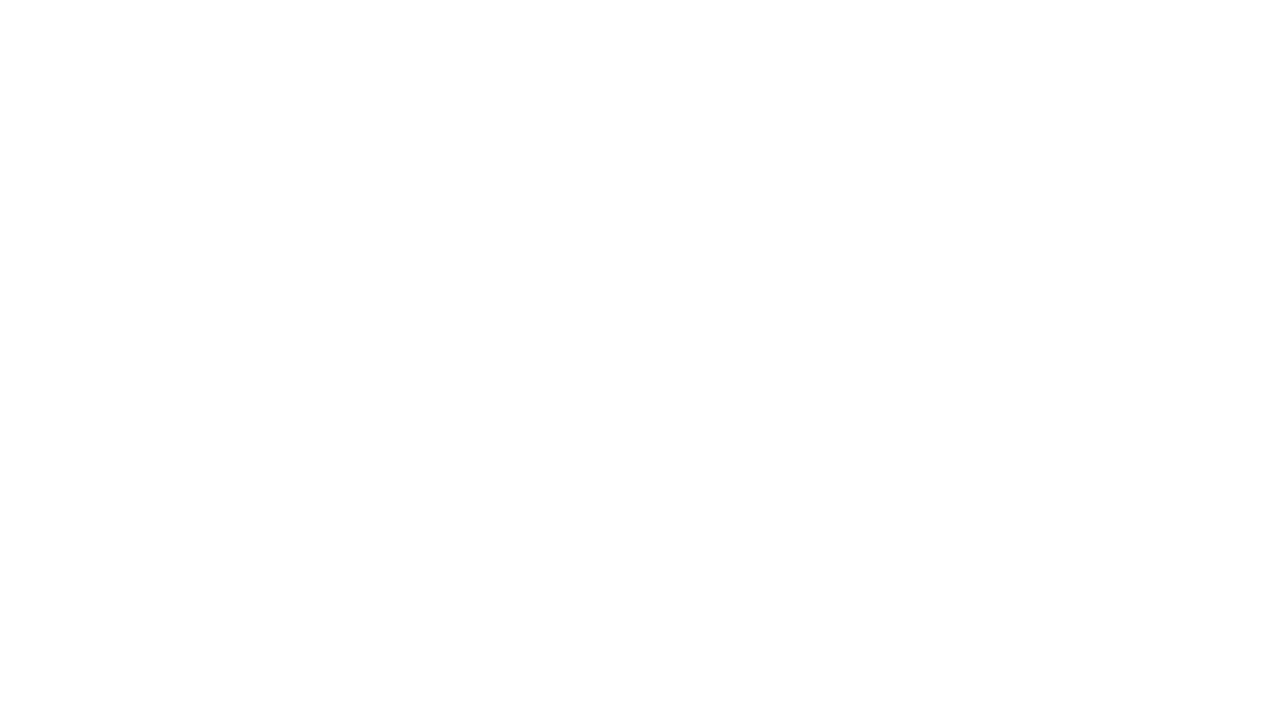

Waited for search results to load (networkidle)
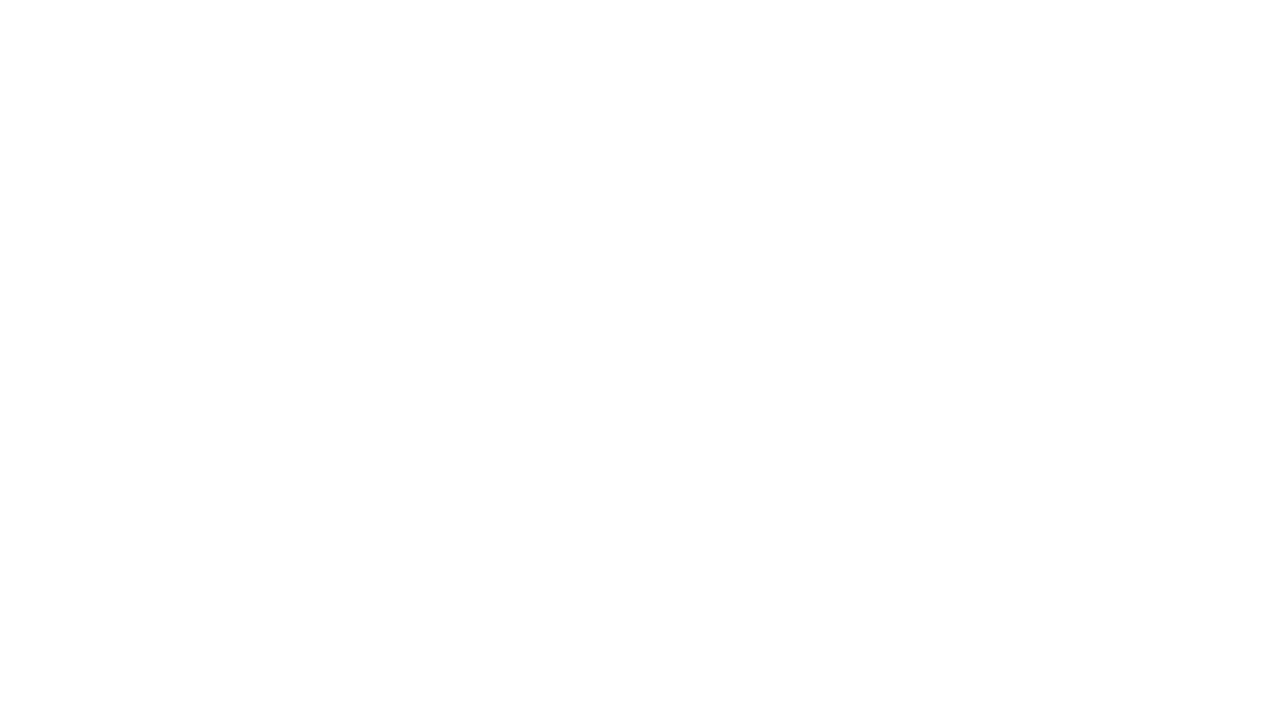

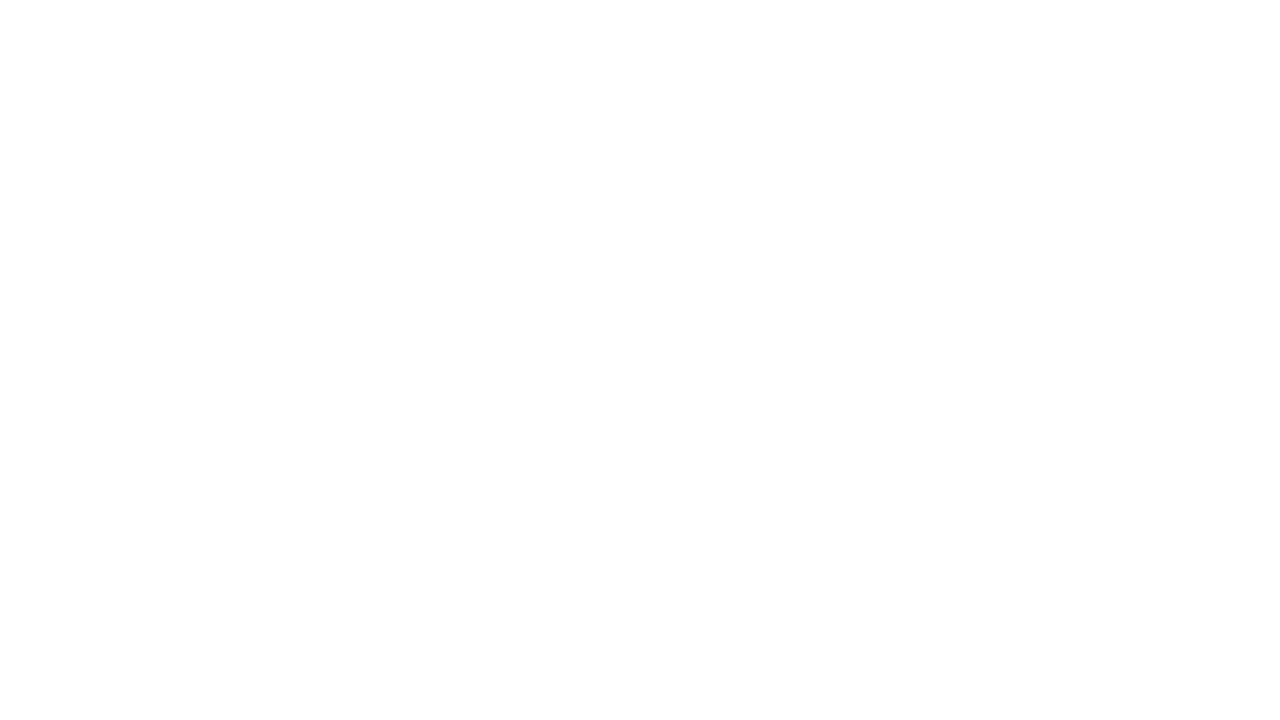